Tests JavaScript alert by clicking the alert button, verifying alert text, and accepting it

Starting URL: https://the-internet.herokuapp.com/javascript_alerts

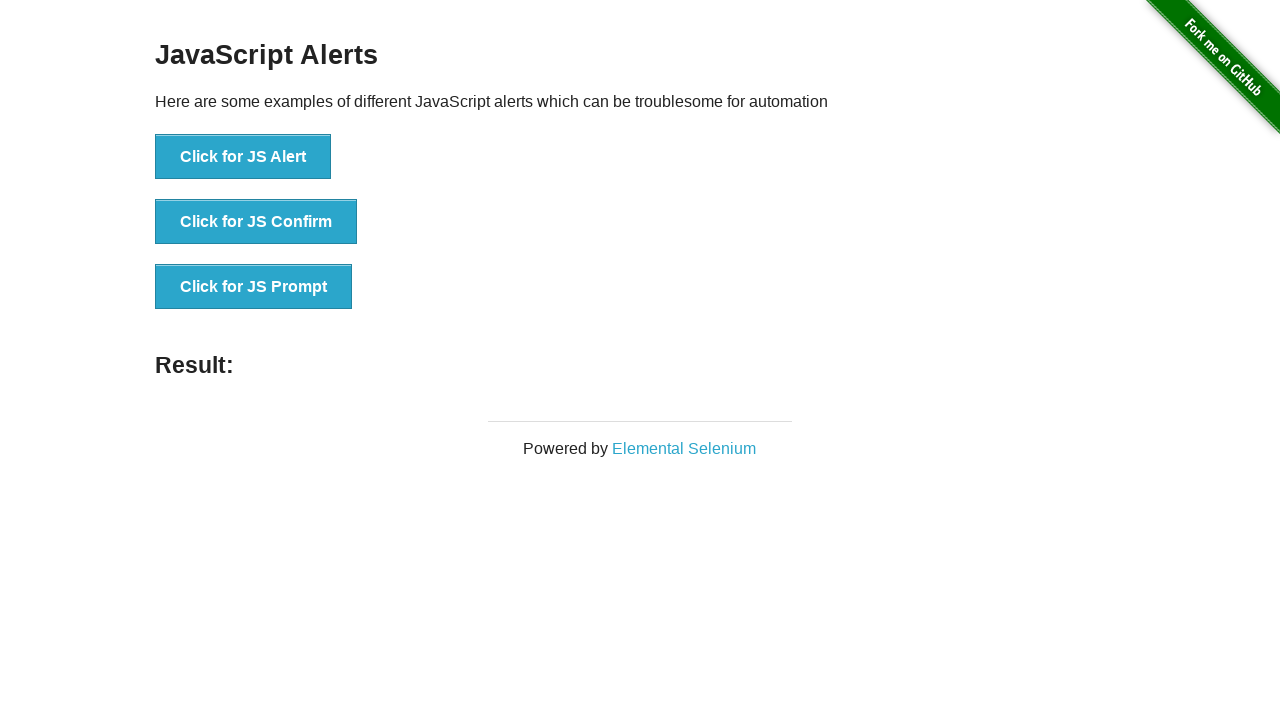

Clicked button to trigger JavaScript alert at (243, 157) on button[onclick='jsAlert()']
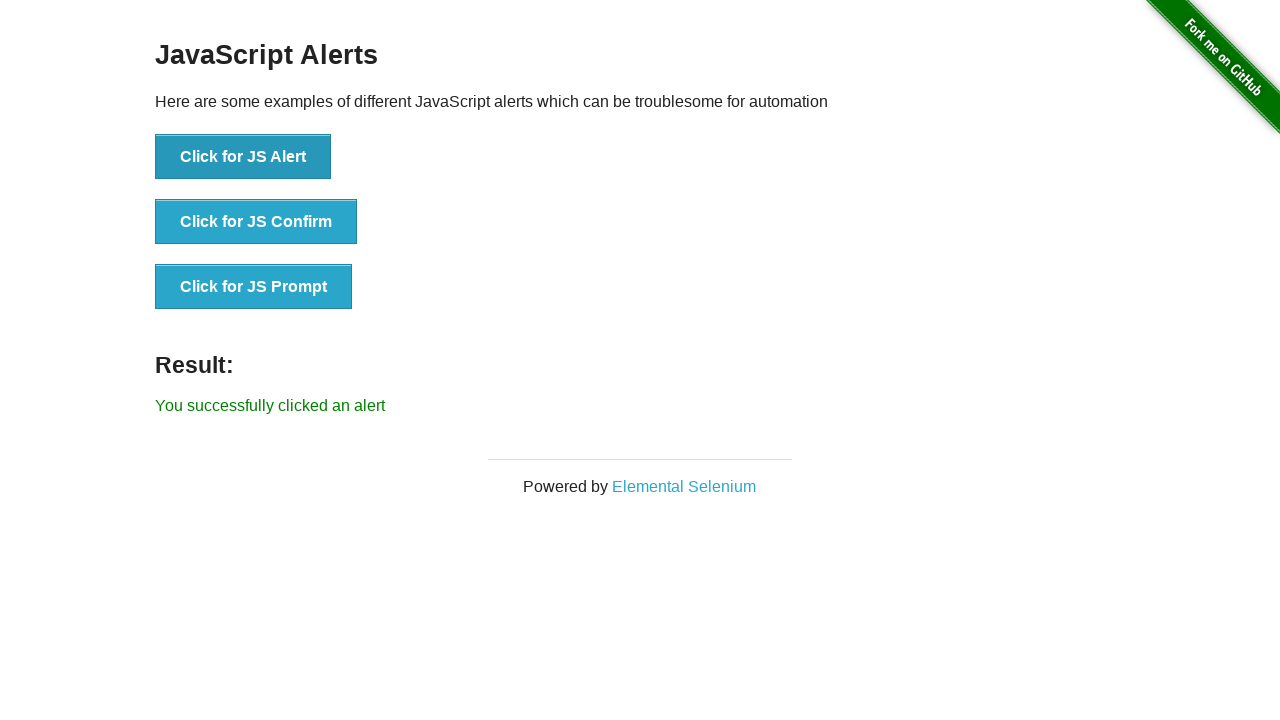

Set up dialog handler to accept alert
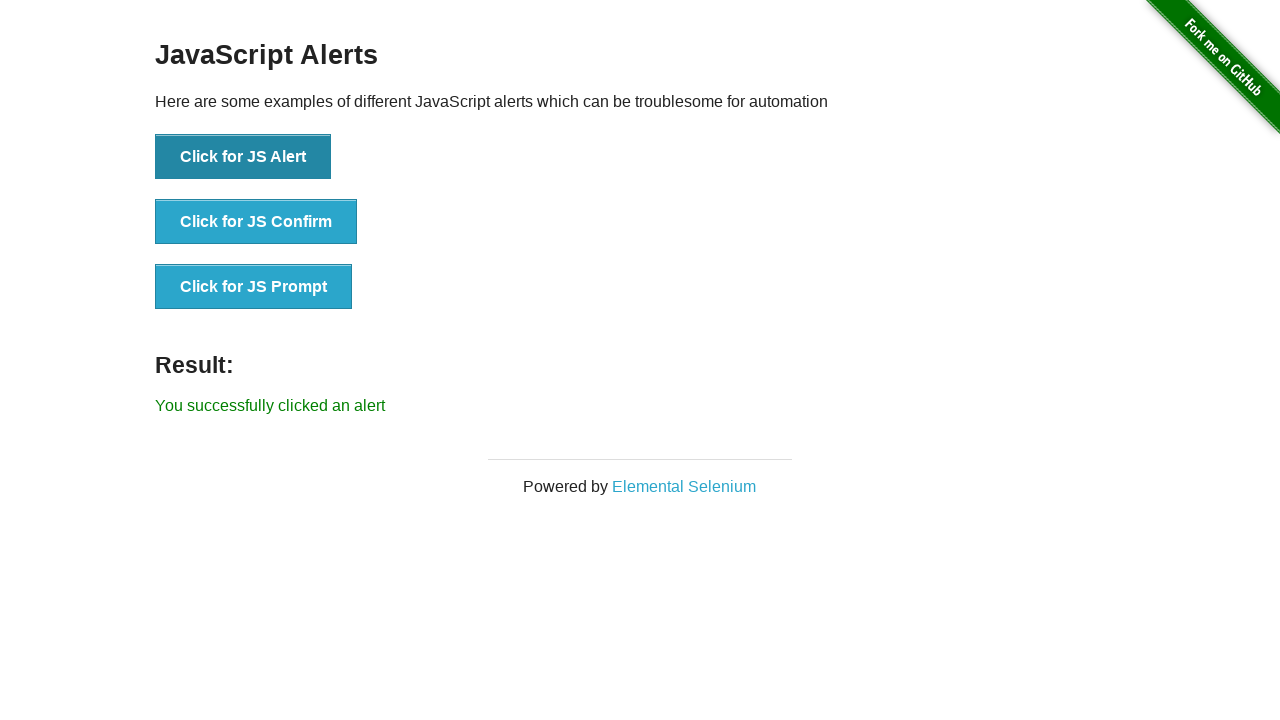

Verified success message appeared after accepting alert
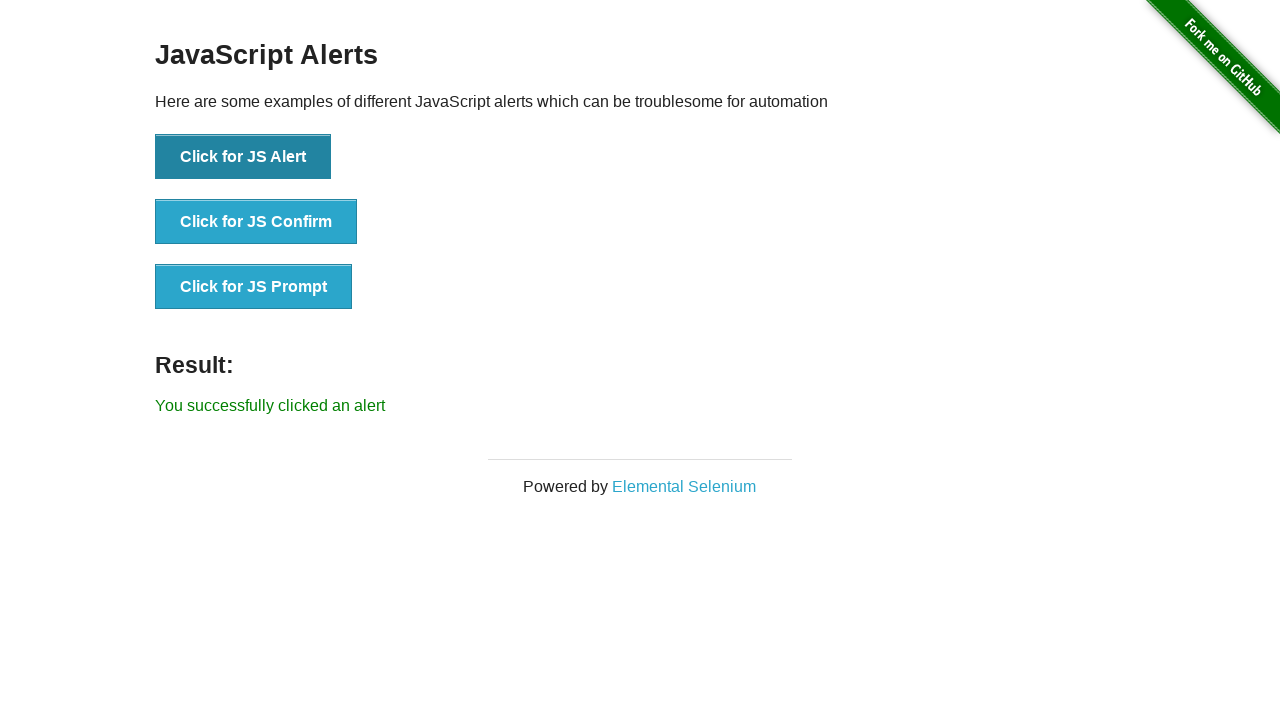

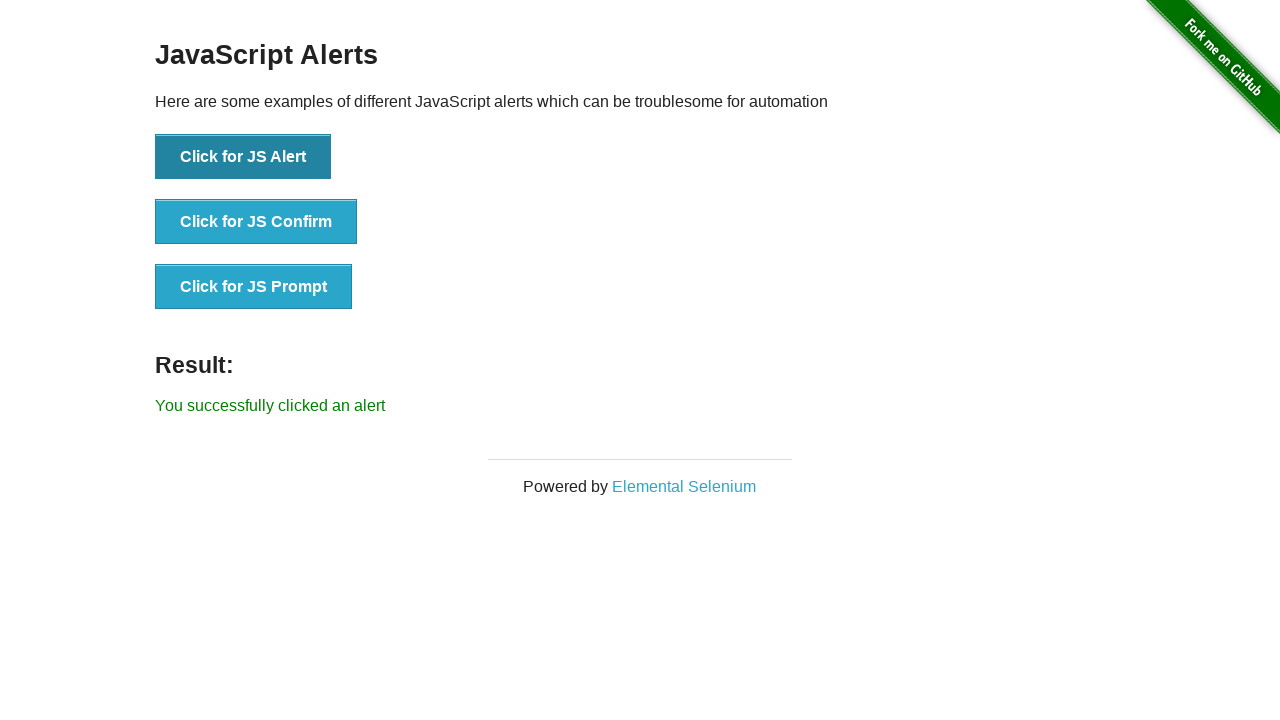